Tests filtering to display only completed items

Starting URL: https://demo.playwright.dev/todomvc

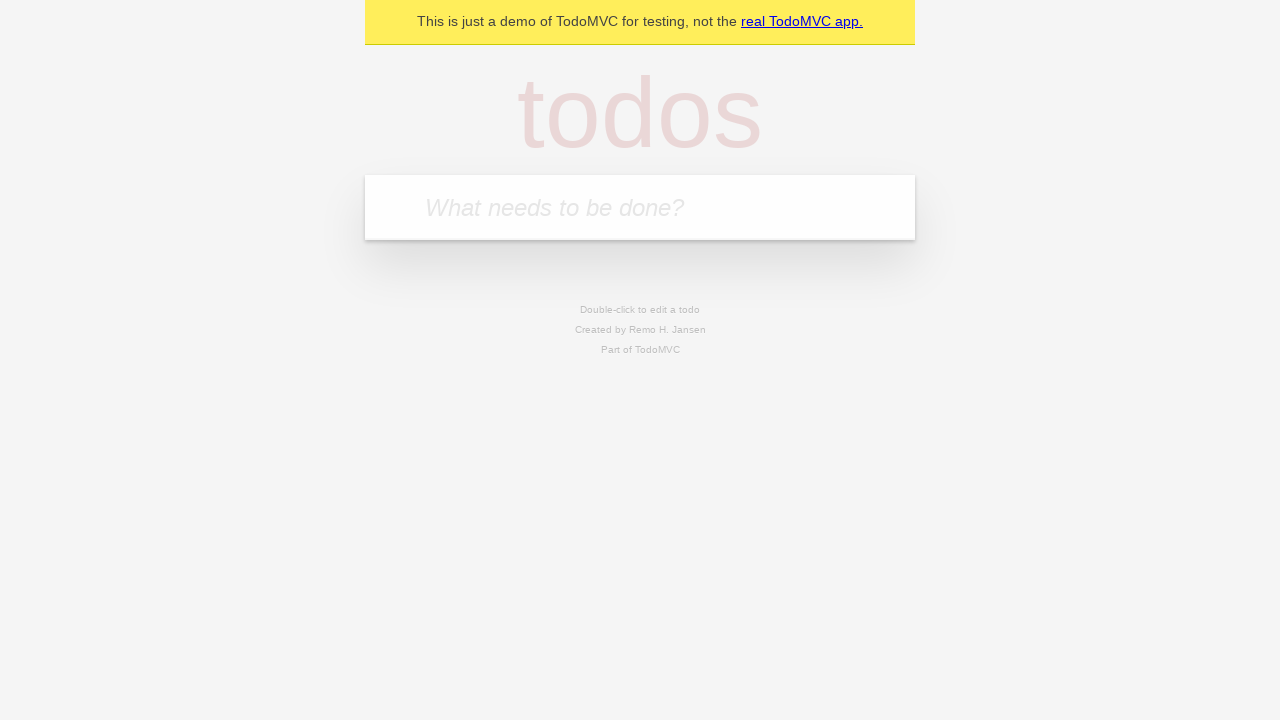

Filled new todo input with 'buy some cheese' on .new-todo
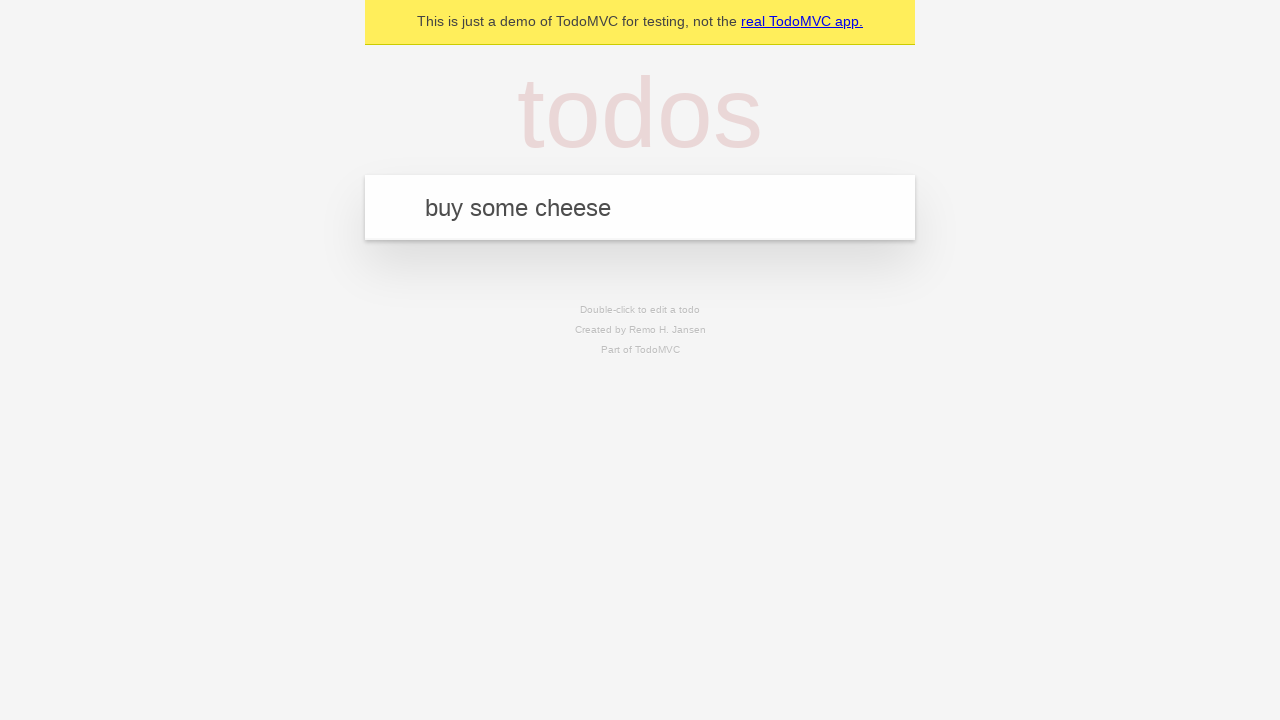

Pressed Enter to add first todo on .new-todo
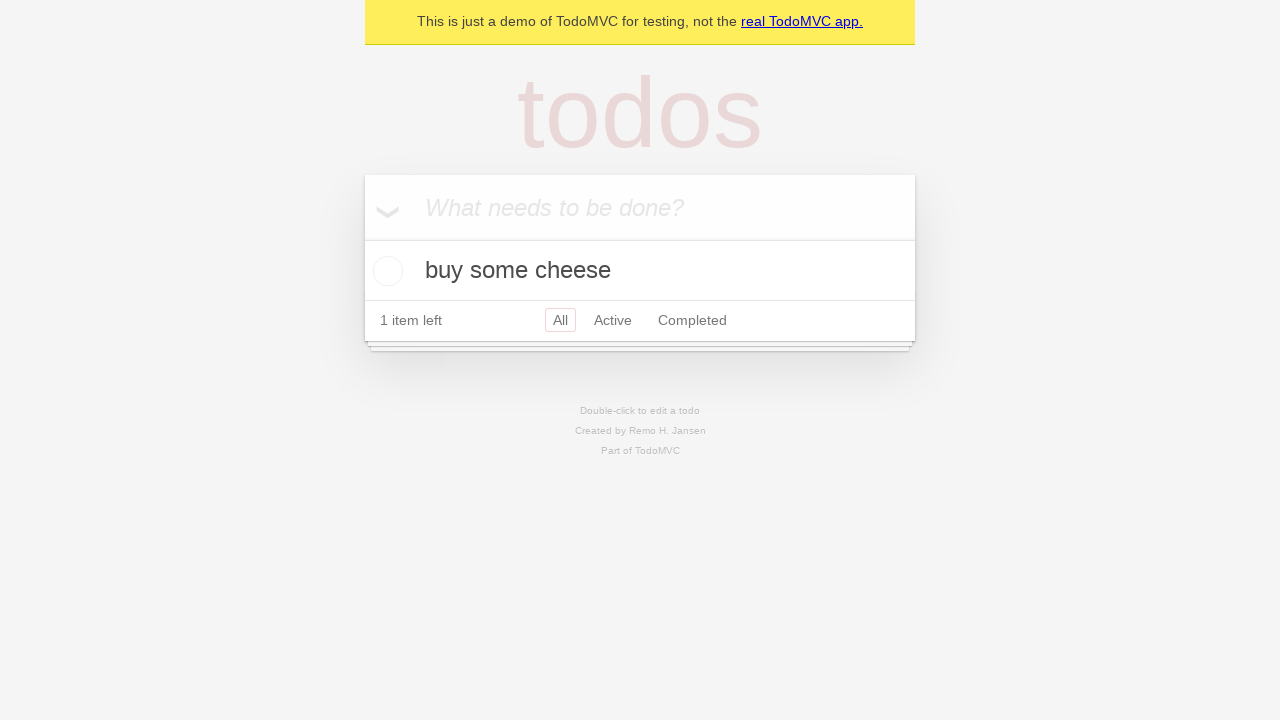

Filled new todo input with 'feed the cat' on .new-todo
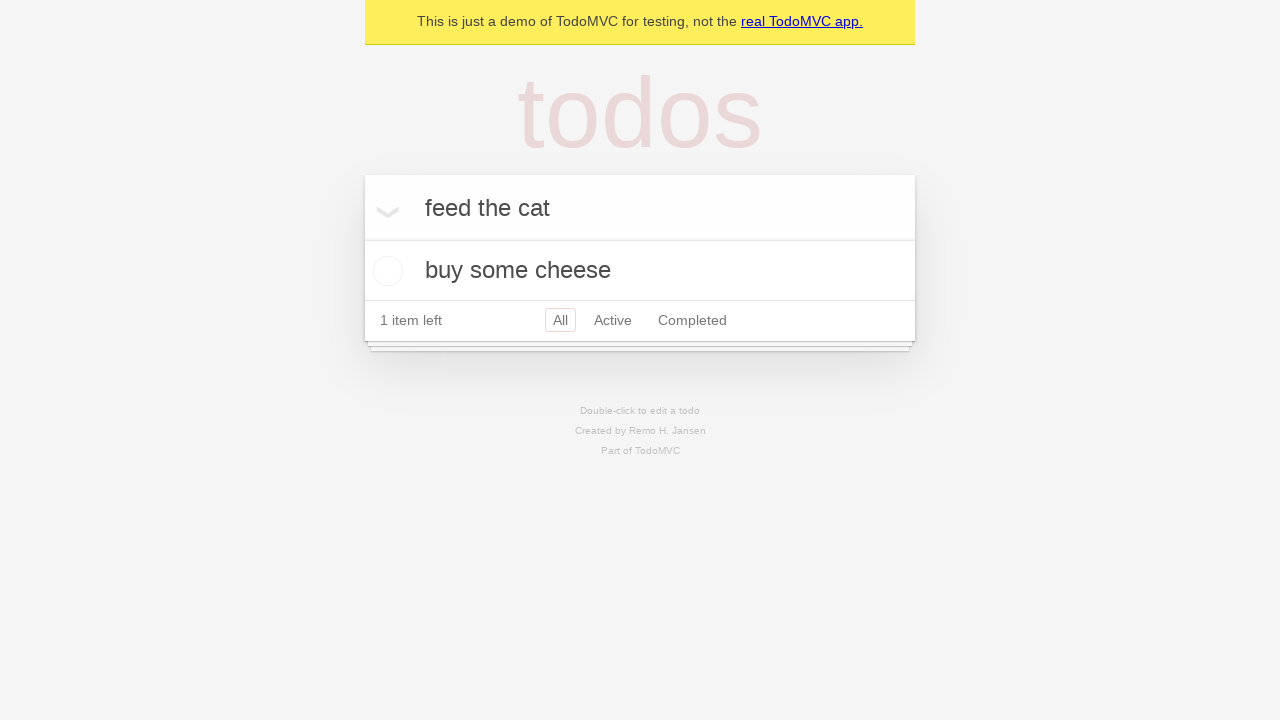

Pressed Enter to add second todo on .new-todo
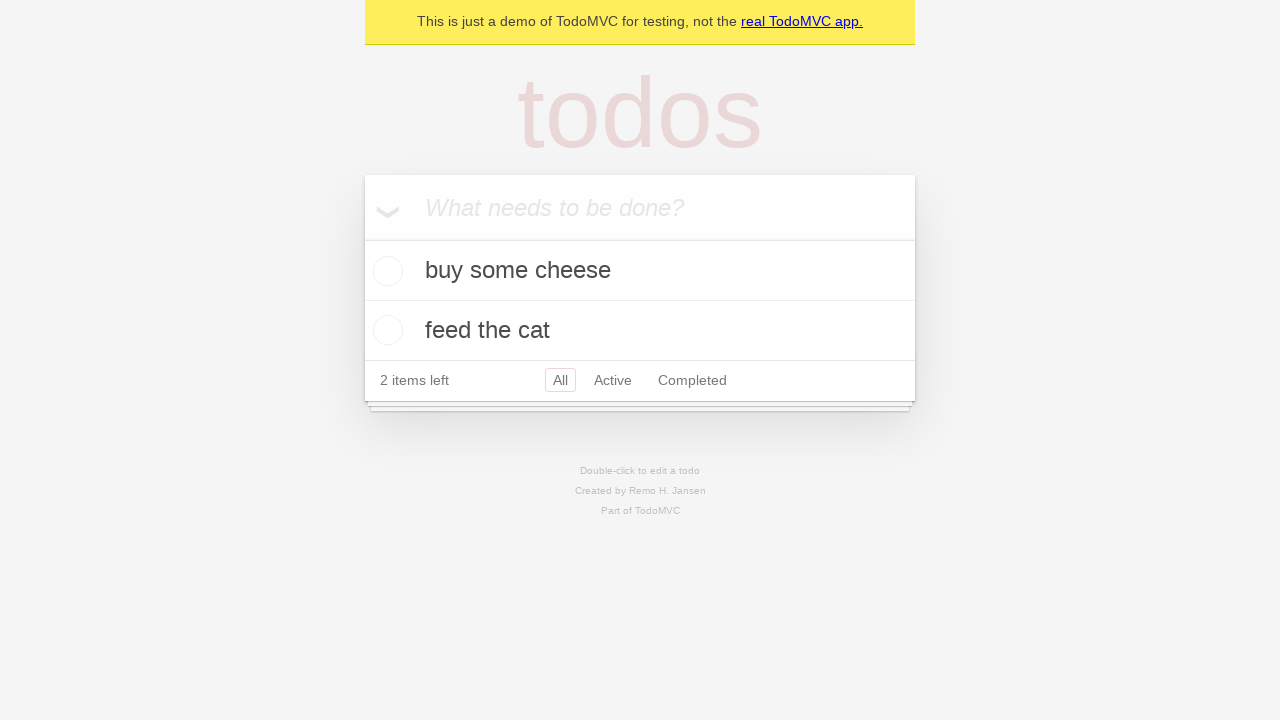

Filled new todo input with 'book a doctors appointment' on .new-todo
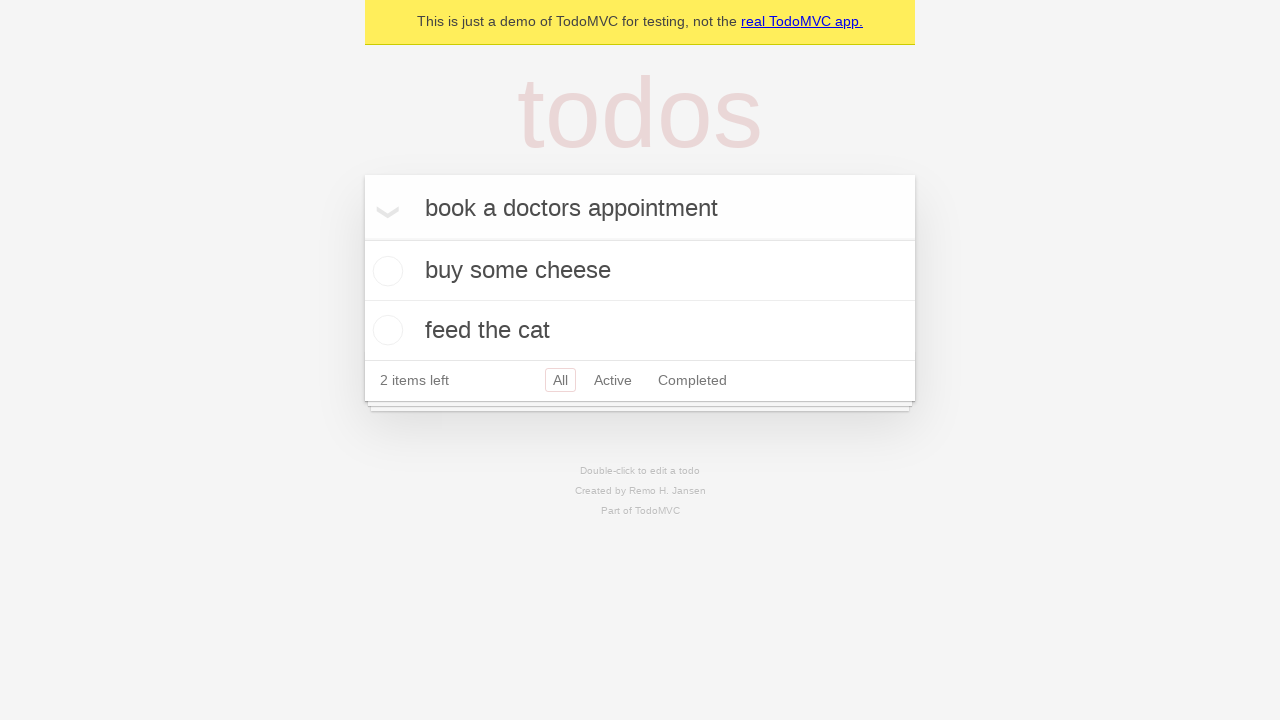

Pressed Enter to add third todo on .new-todo
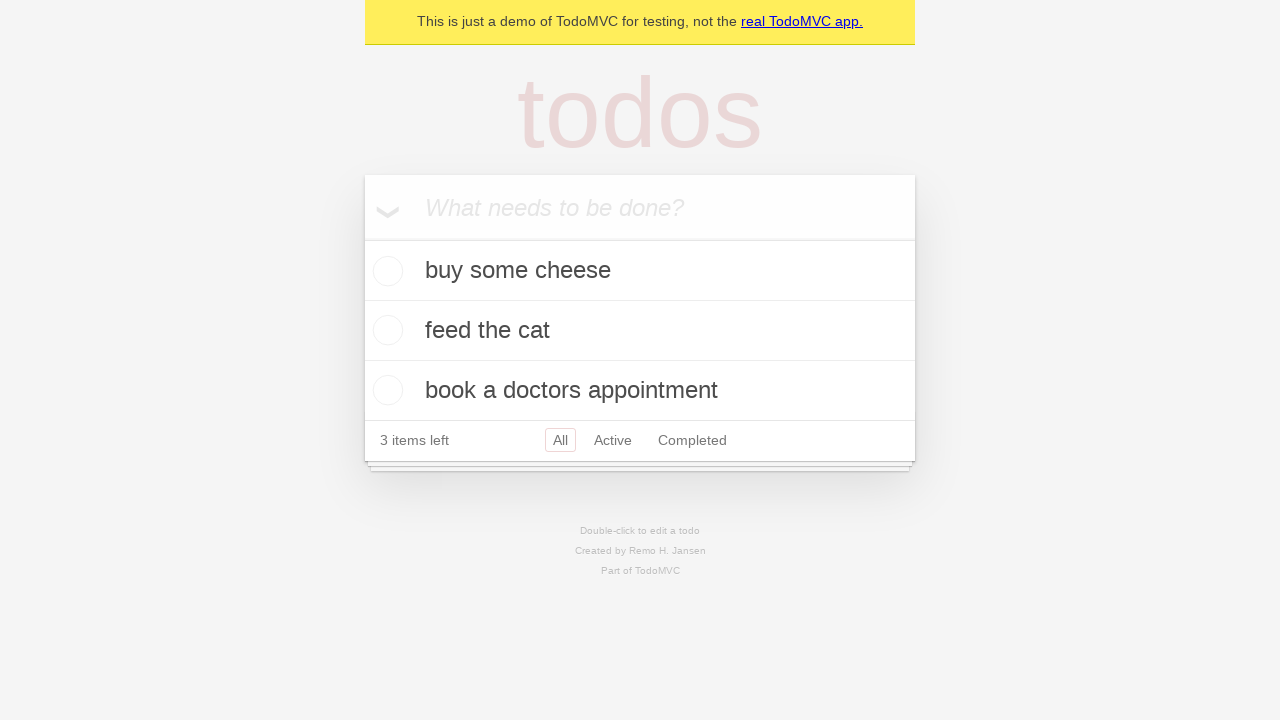

Waited for all three todo items to load
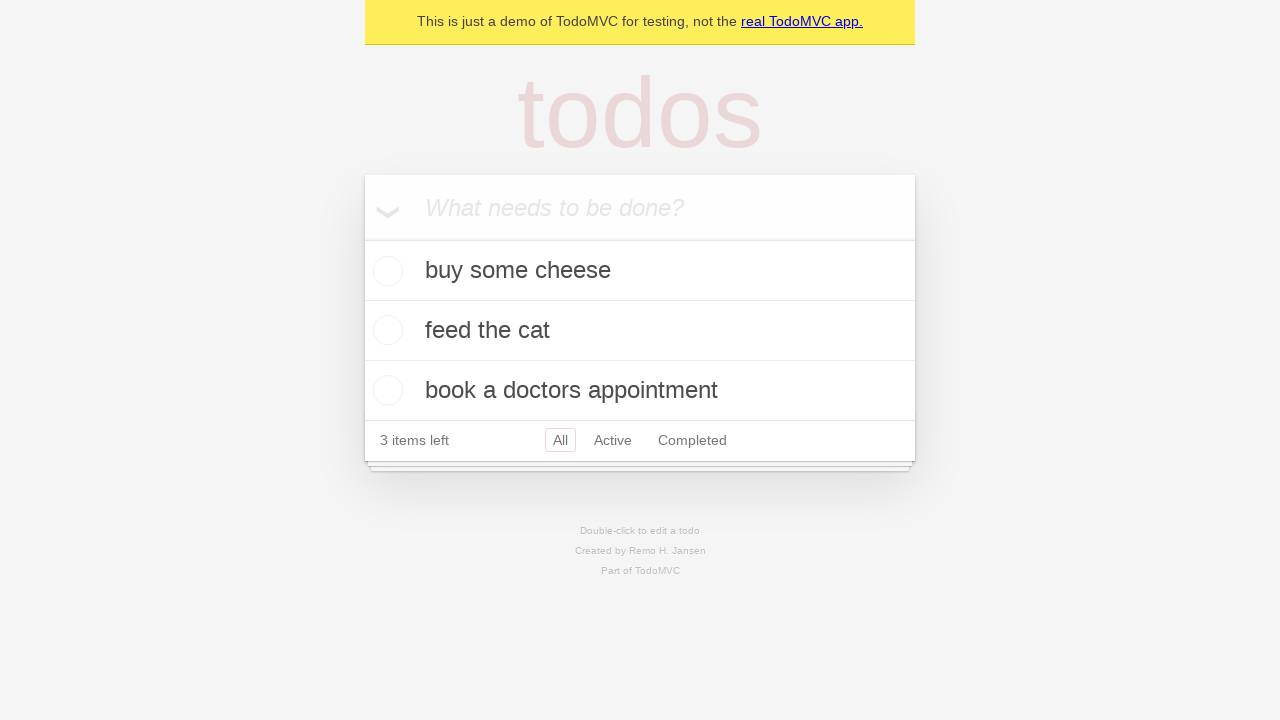

Checked the second todo item as completed at (385, 330) on .todo-list li .toggle >> nth=1
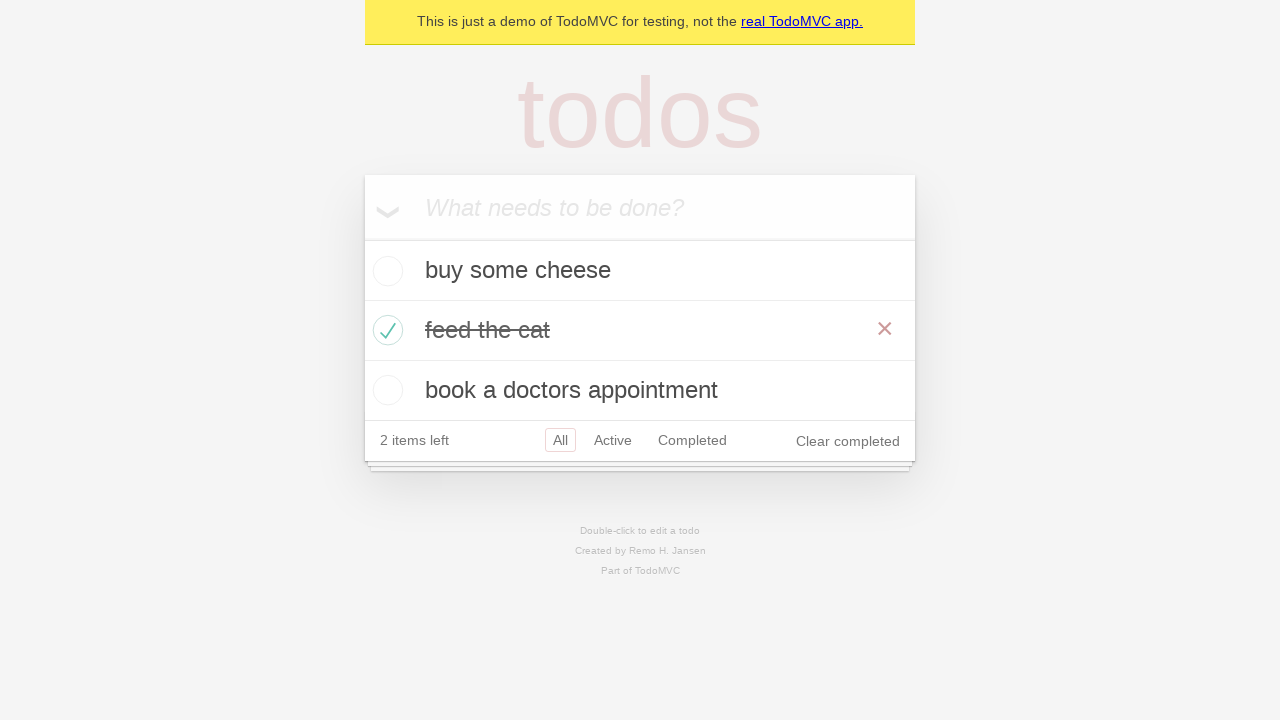

Clicked Completed filter to display only completed items at (692, 440) on .filters >> text=Completed
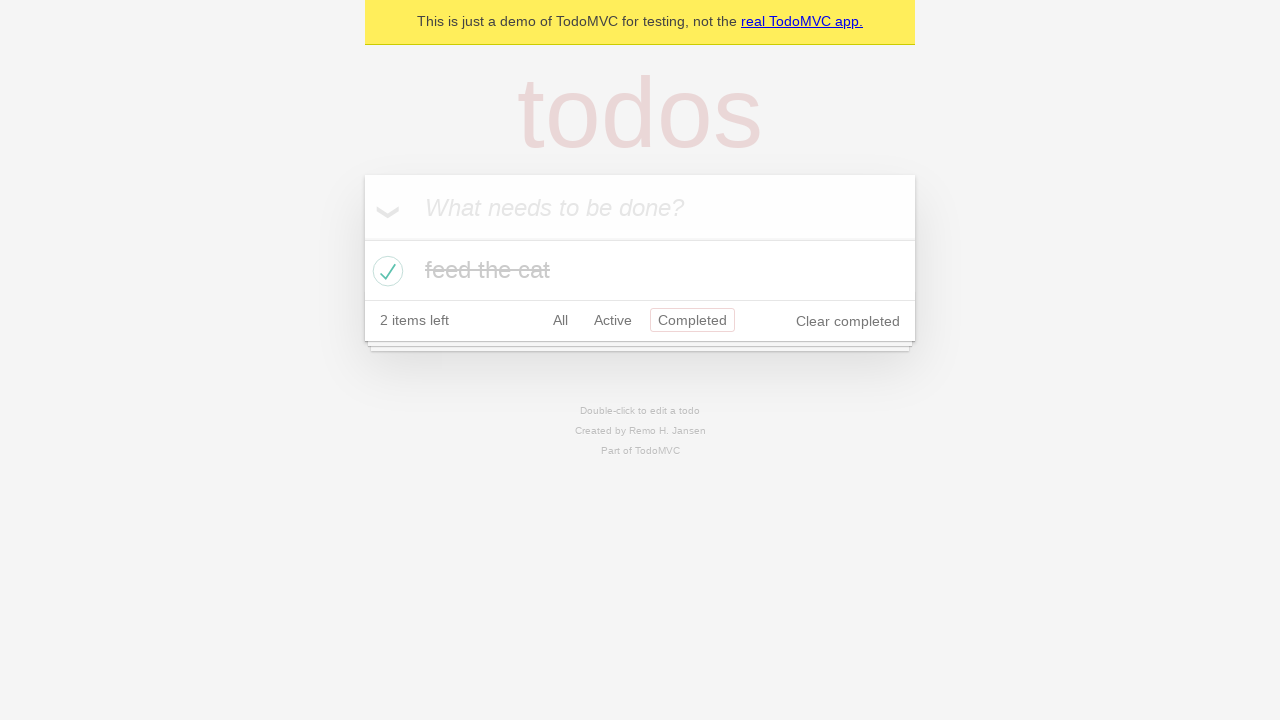

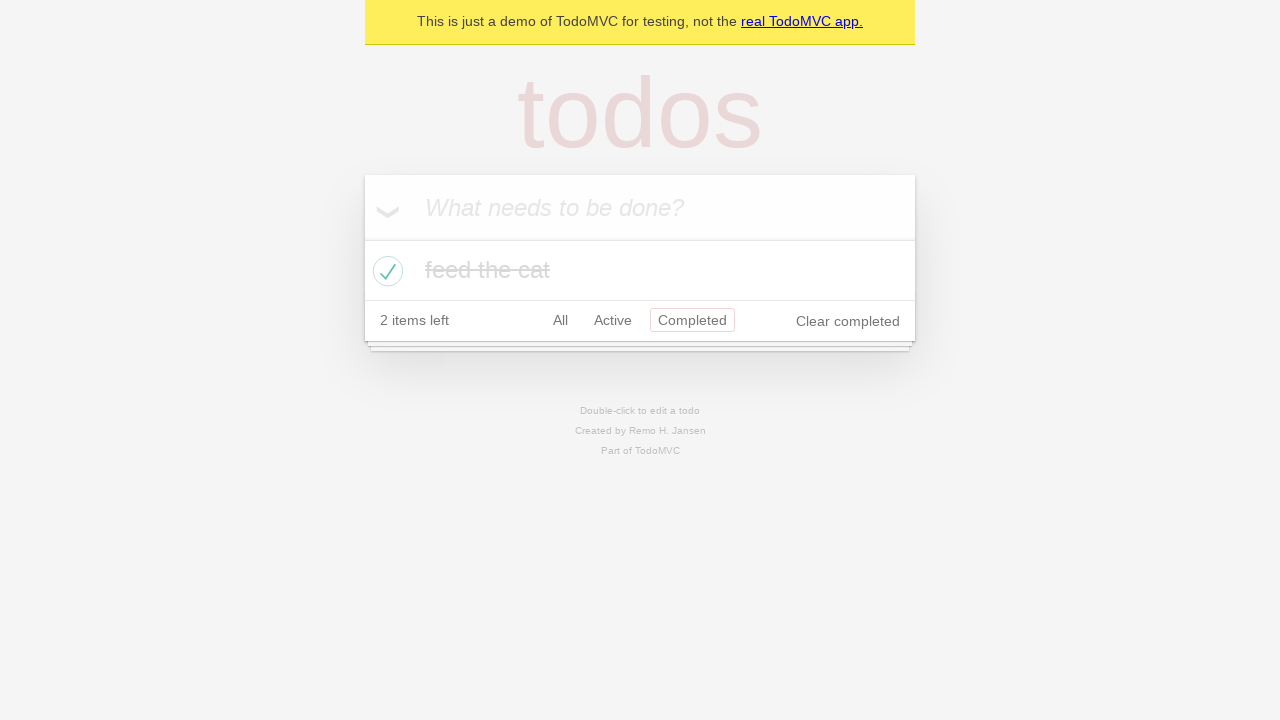